Tests JavaScript alert handling by clicking a button to trigger an alert and accepting it

Starting URL: https://the-internet.herokuapp.com/javascript_alerts

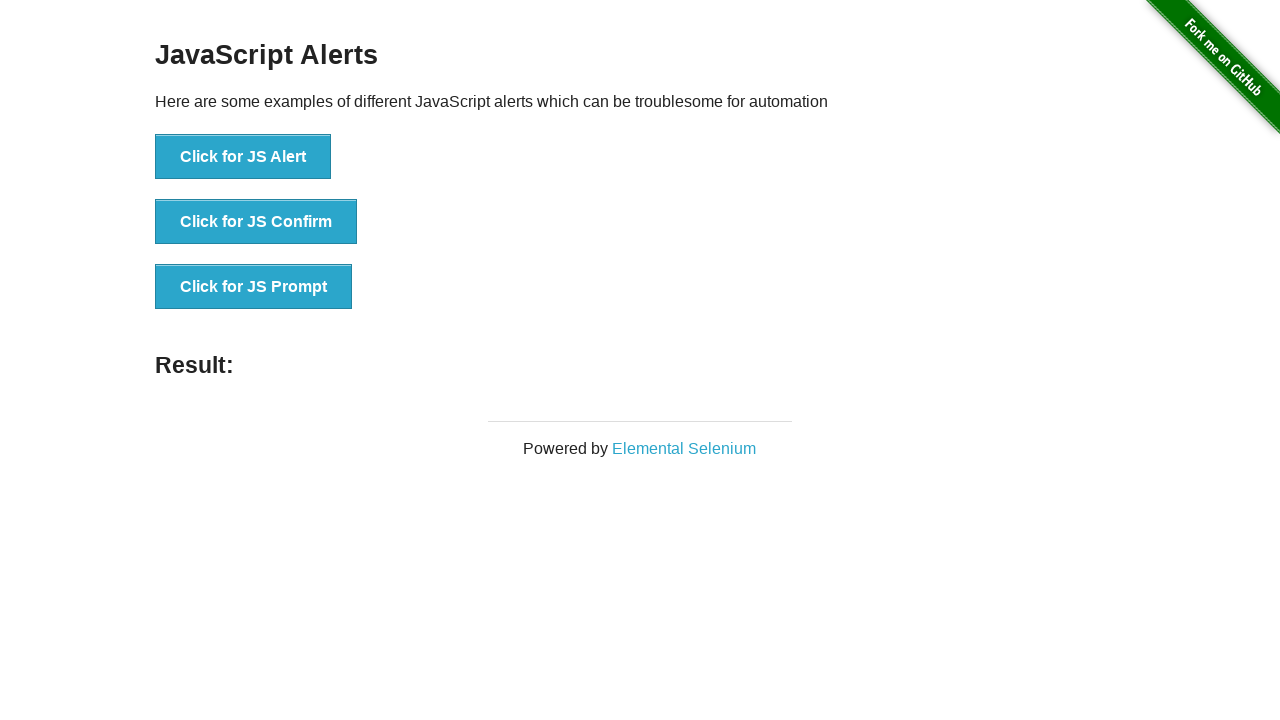

Clicked button to trigger JavaScript alert at (243, 157) on xpath=//button[normalize-space()='Click for JS Alert']
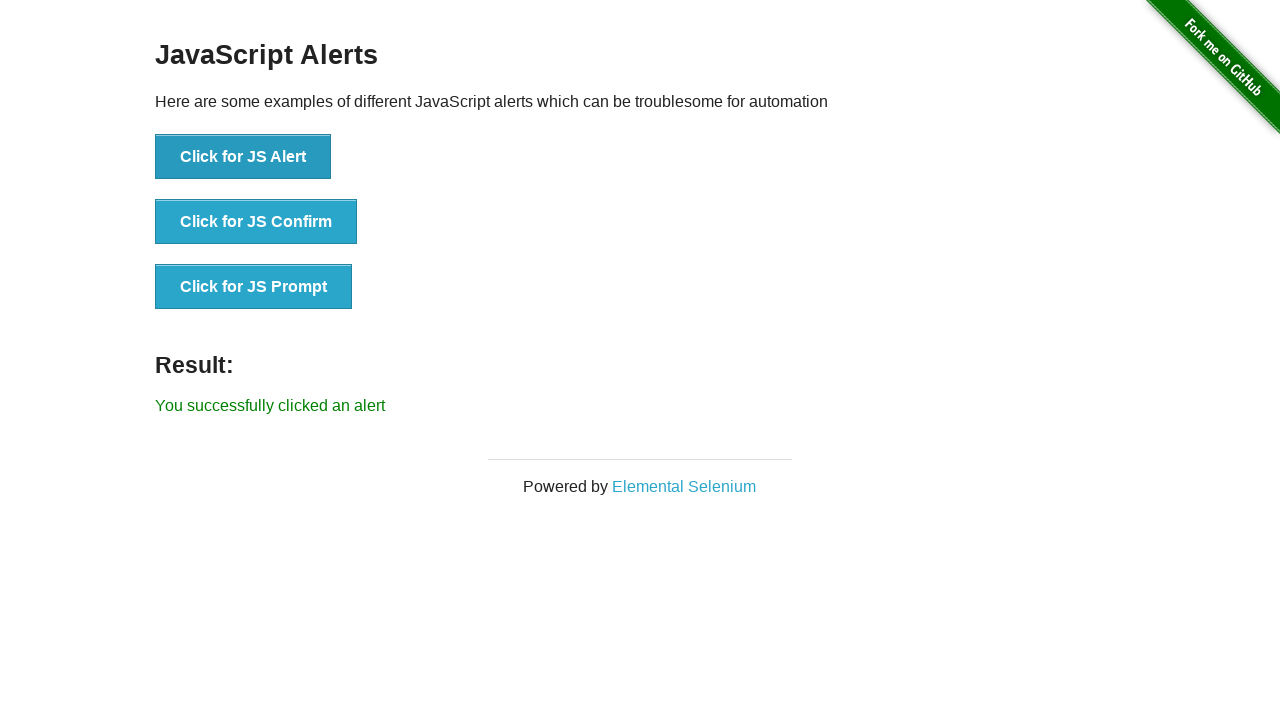

Set up dialog handler to accept alerts
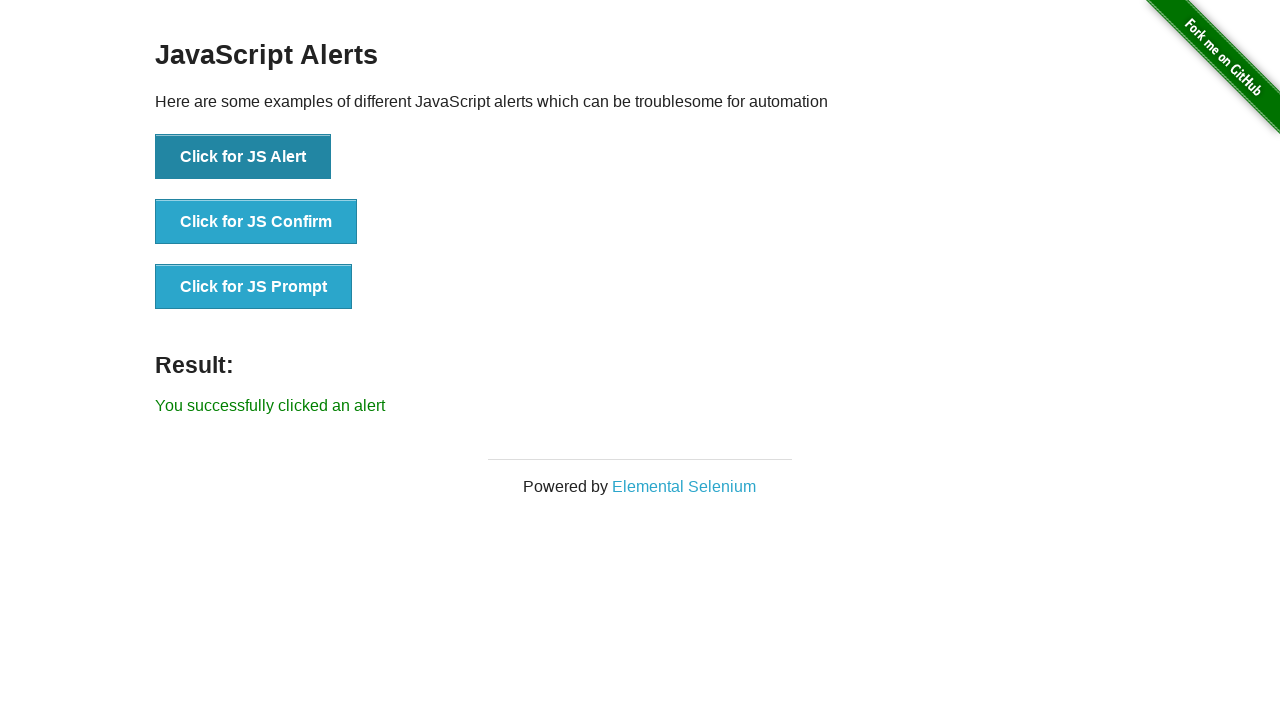

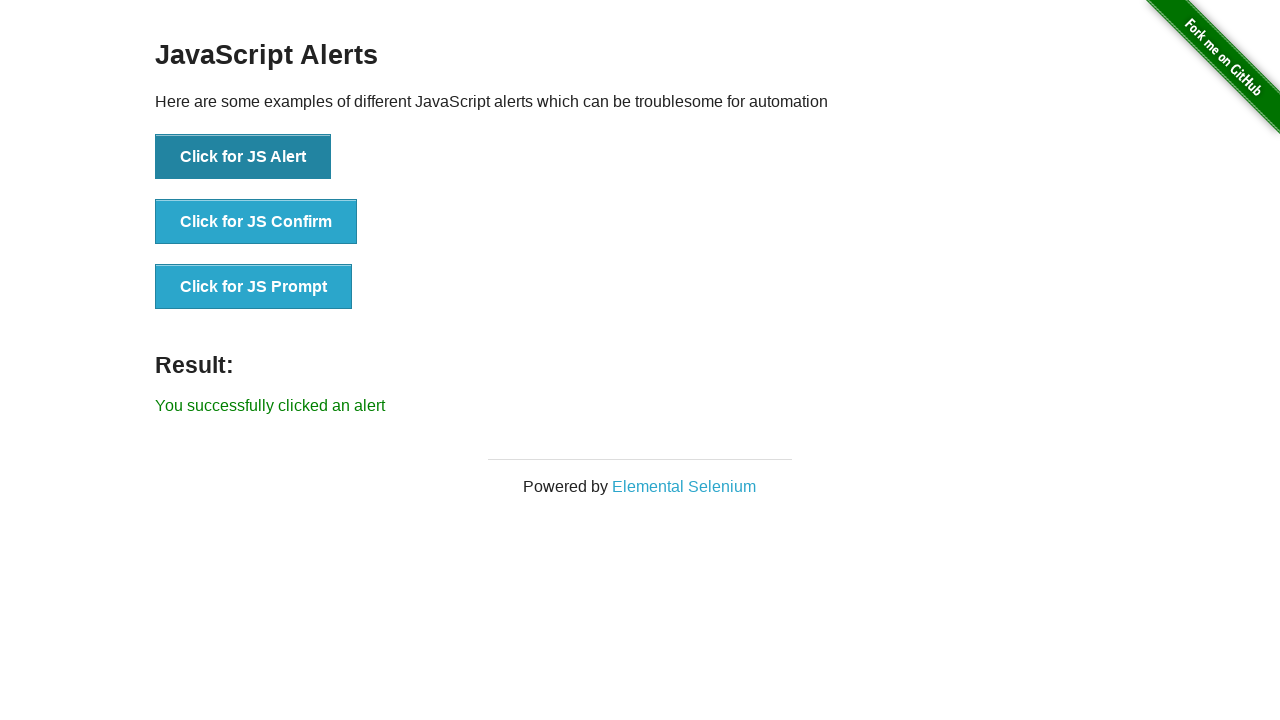